Tests that the currently applied filter link is highlighted

Starting URL: https://demo.playwright.dev/todomvc

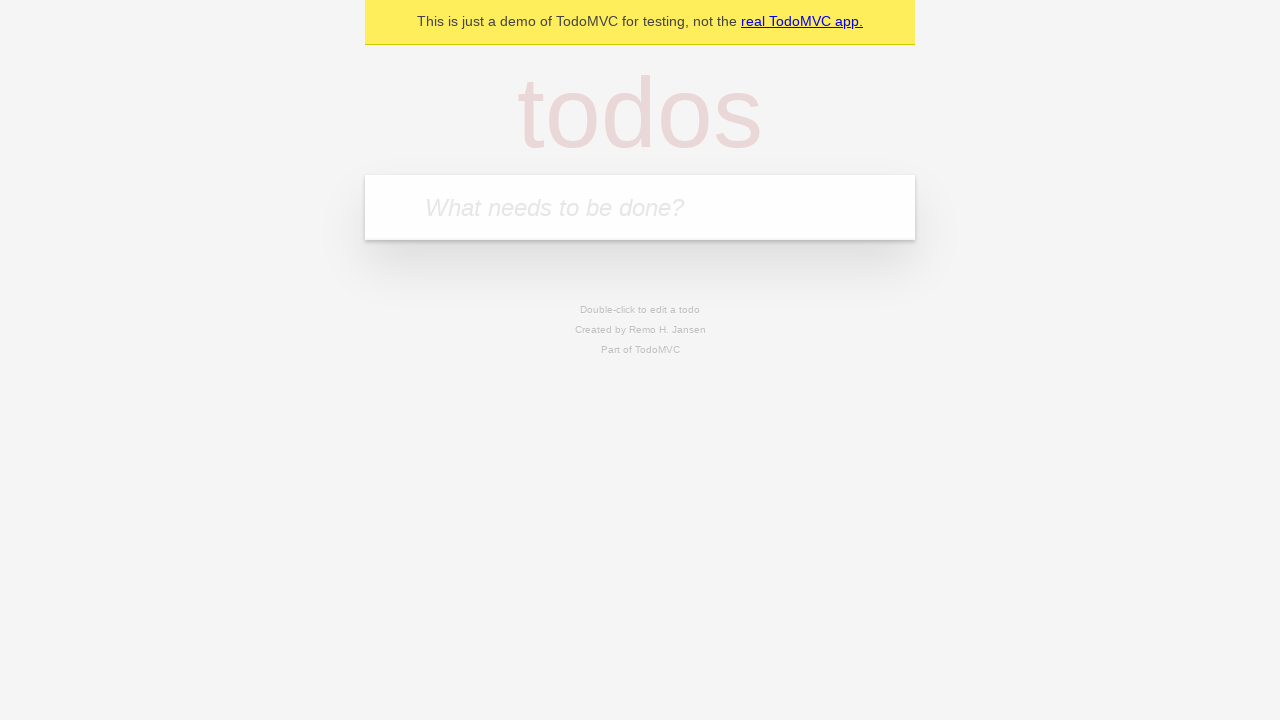

Filled todo input with 'buy some cheese' on internal:attr=[placeholder="What needs to be done?"i]
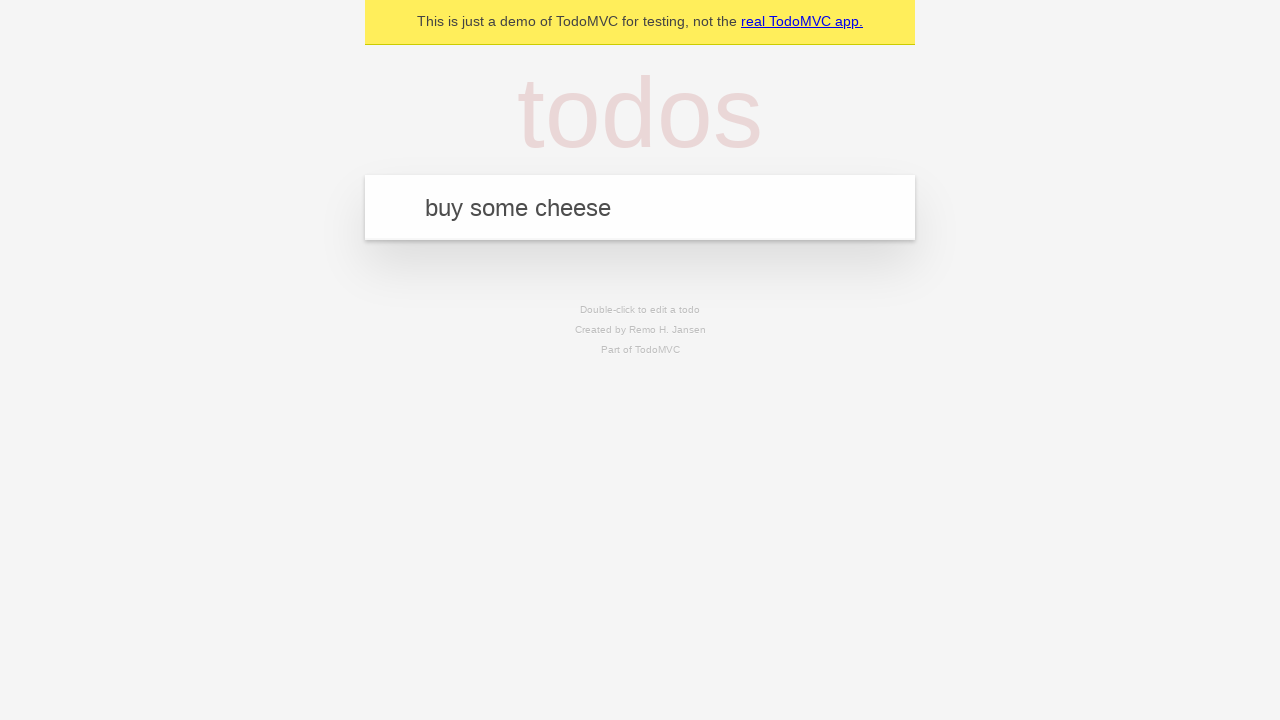

Pressed Enter to add first todo on internal:attr=[placeholder="What needs to be done?"i]
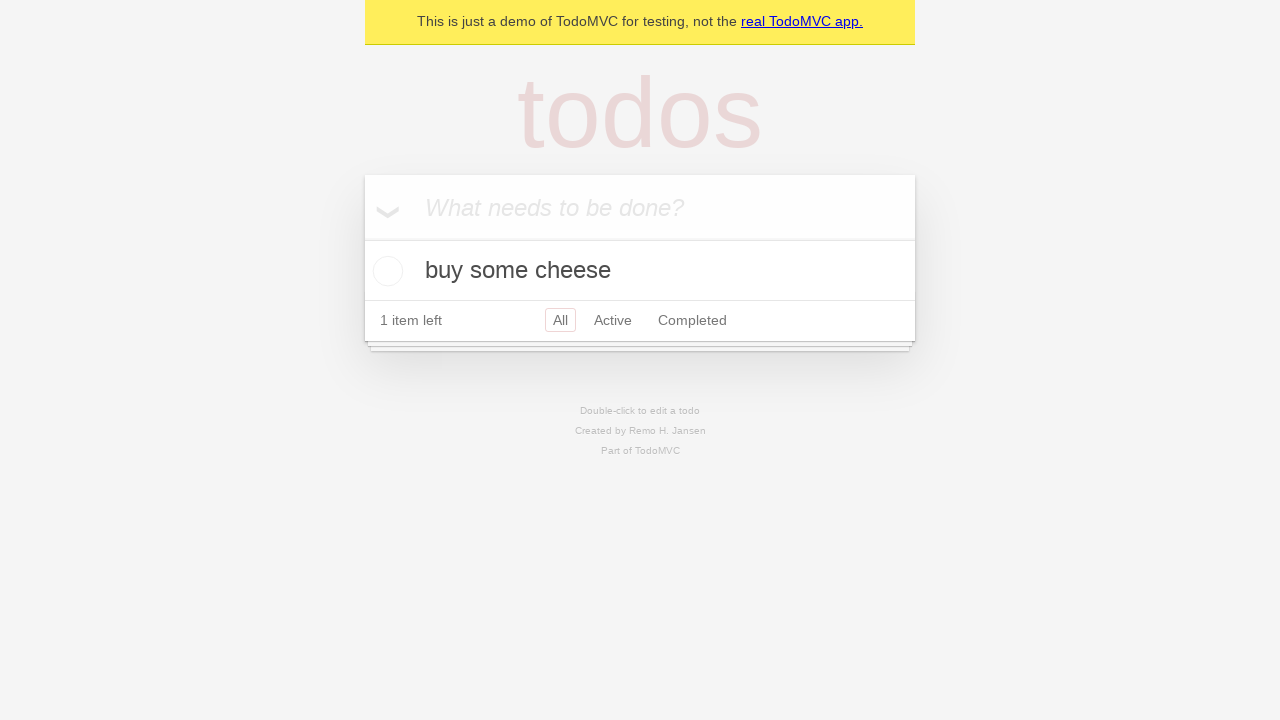

Filled todo input with 'feed the cat' on internal:attr=[placeholder="What needs to be done?"i]
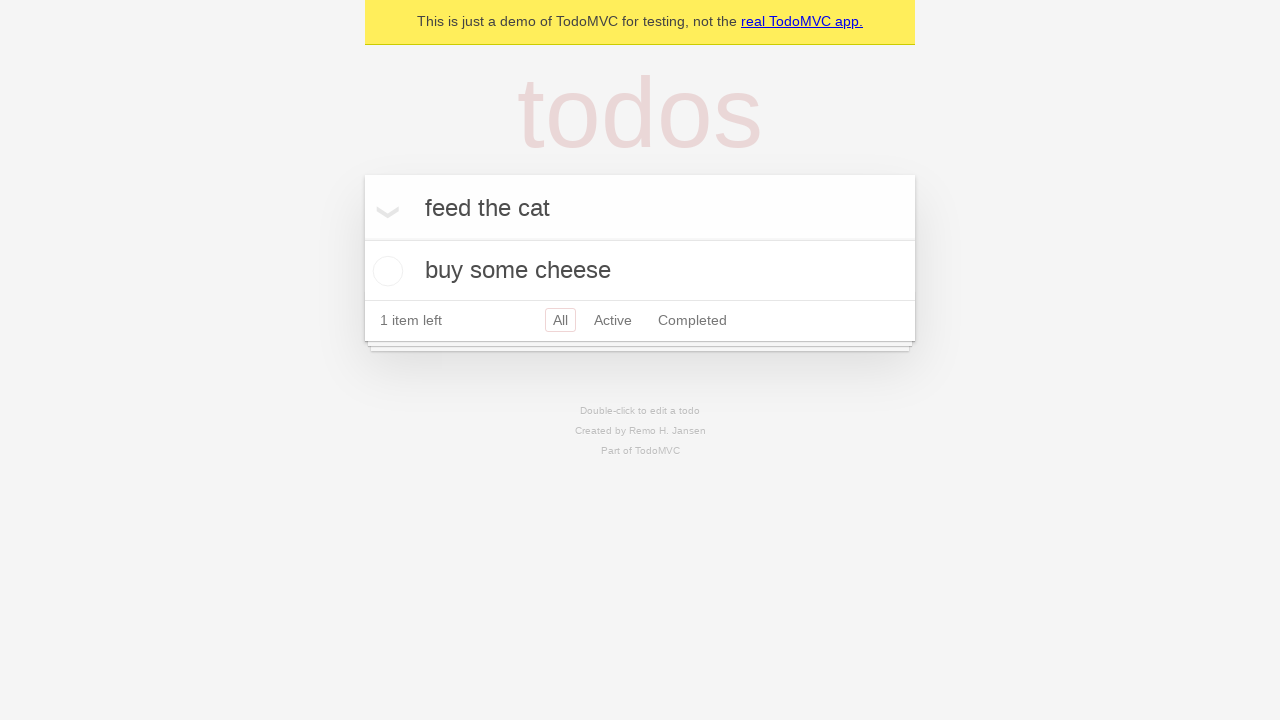

Pressed Enter to add second todo on internal:attr=[placeholder="What needs to be done?"i]
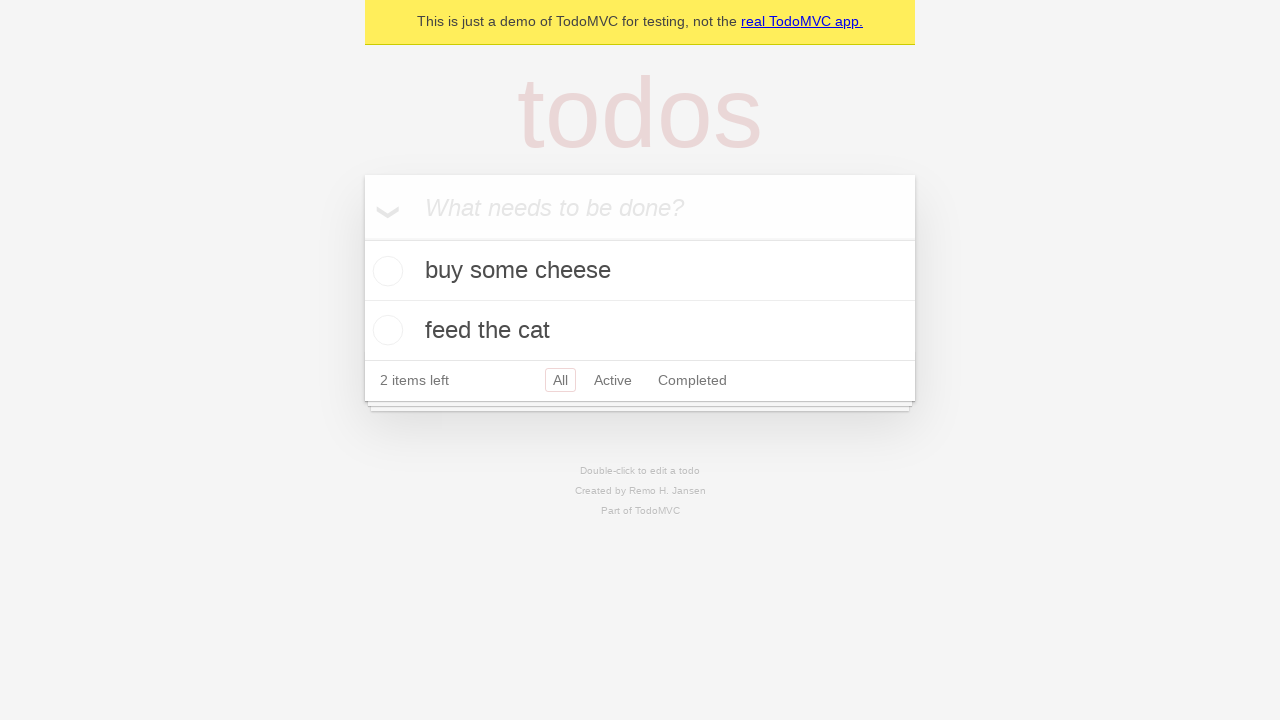

Filled todo input with 'book a doctors appointment' on internal:attr=[placeholder="What needs to be done?"i]
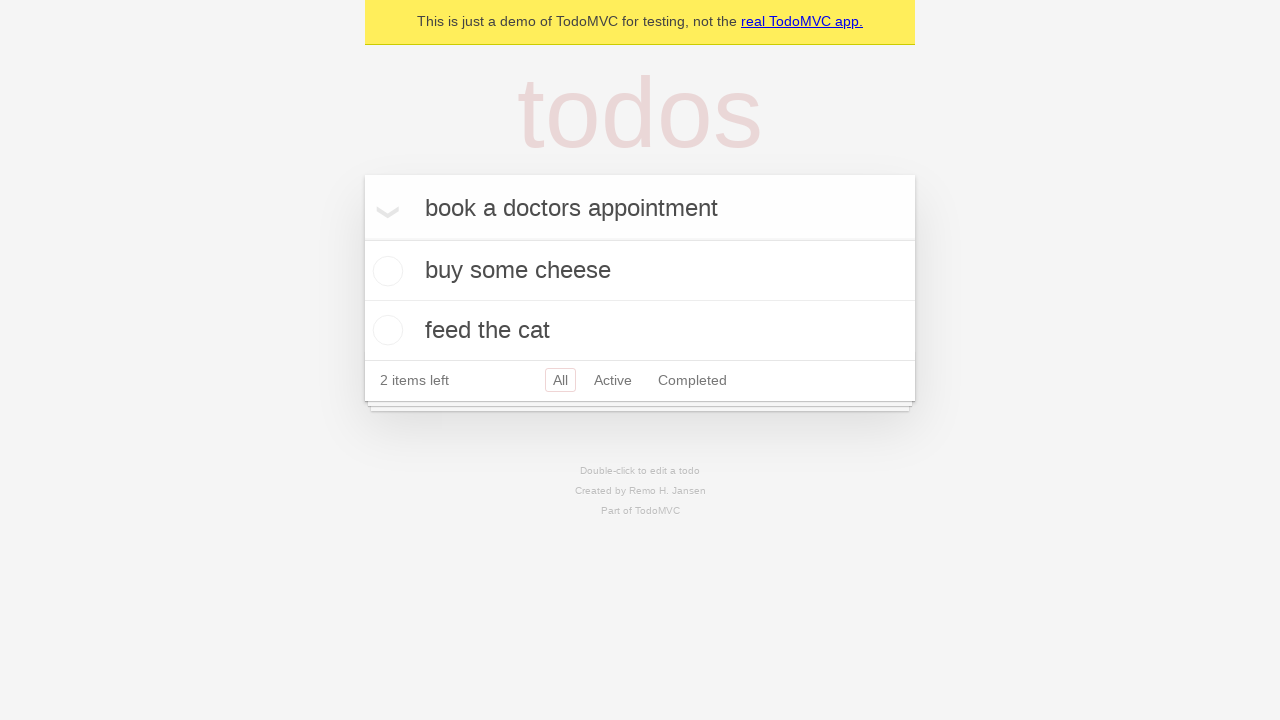

Pressed Enter to add third todo on internal:attr=[placeholder="What needs to be done?"i]
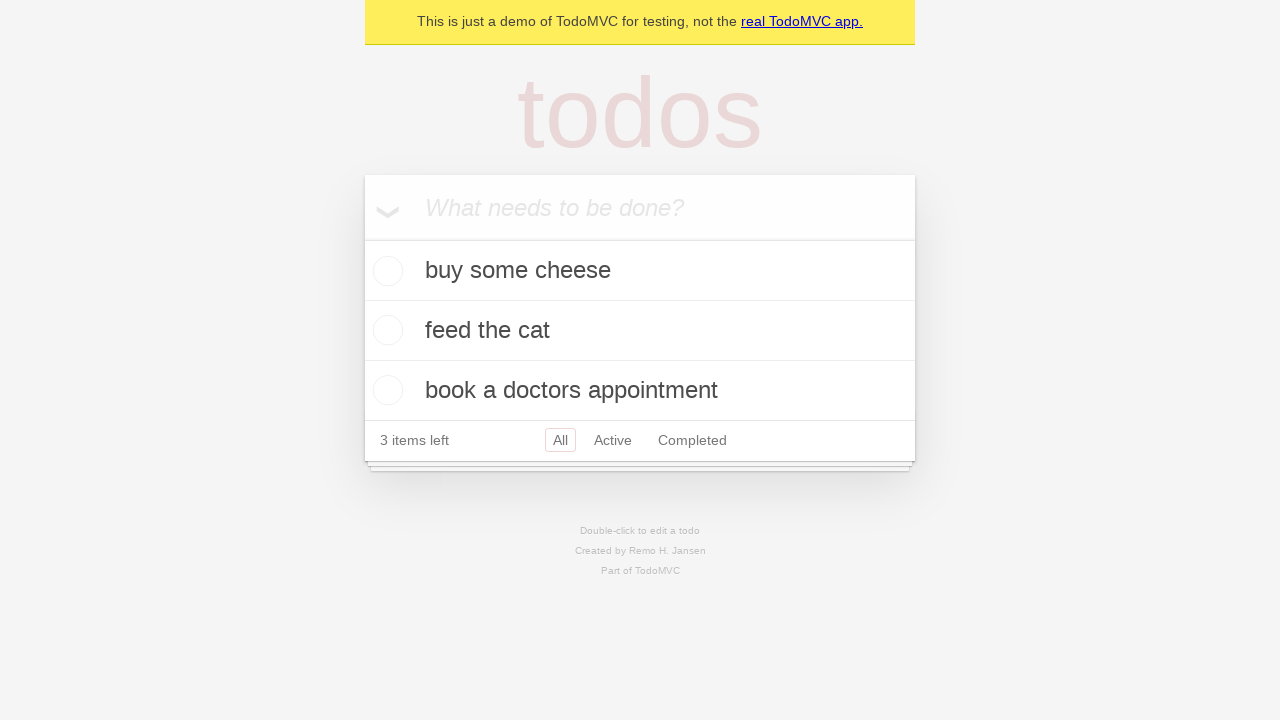

Waited for all three todo items to be displayed
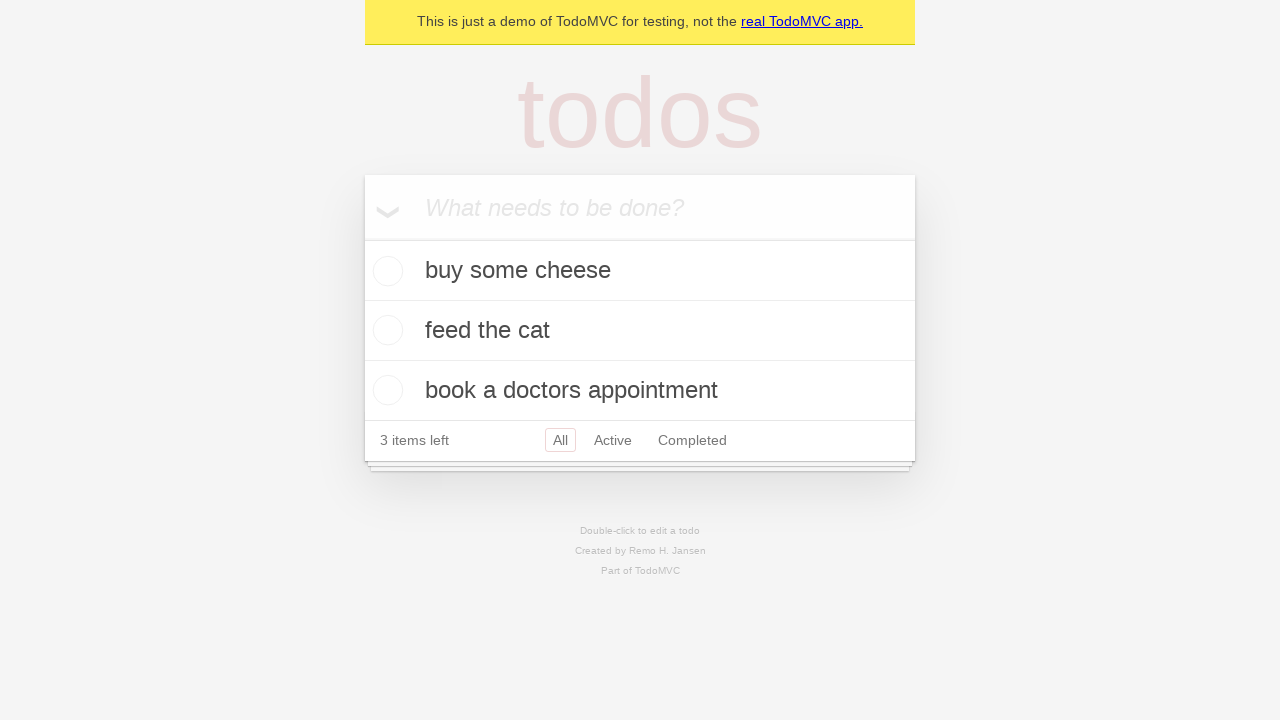

Clicked Active filter link at (613, 440) on internal:role=link[name="Active"i]
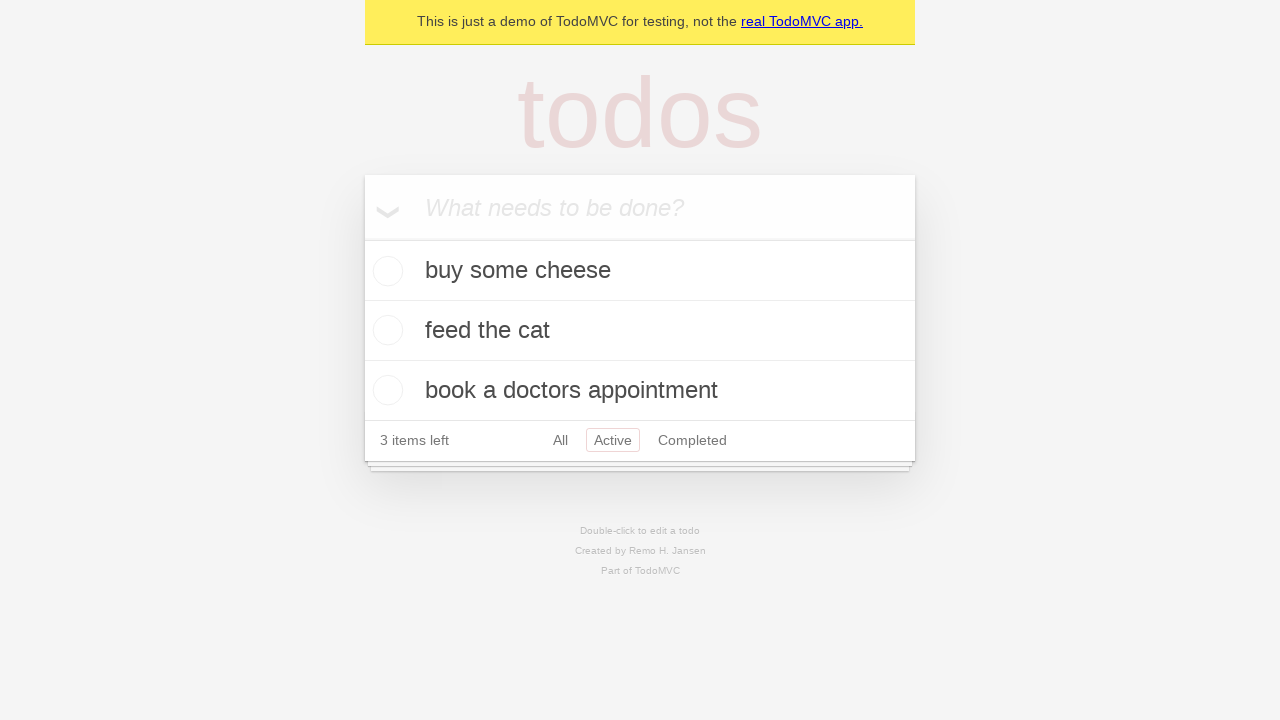

Clicked Completed filter link to verify it highlights as currently applied at (692, 440) on internal:role=link[name="Completed"i]
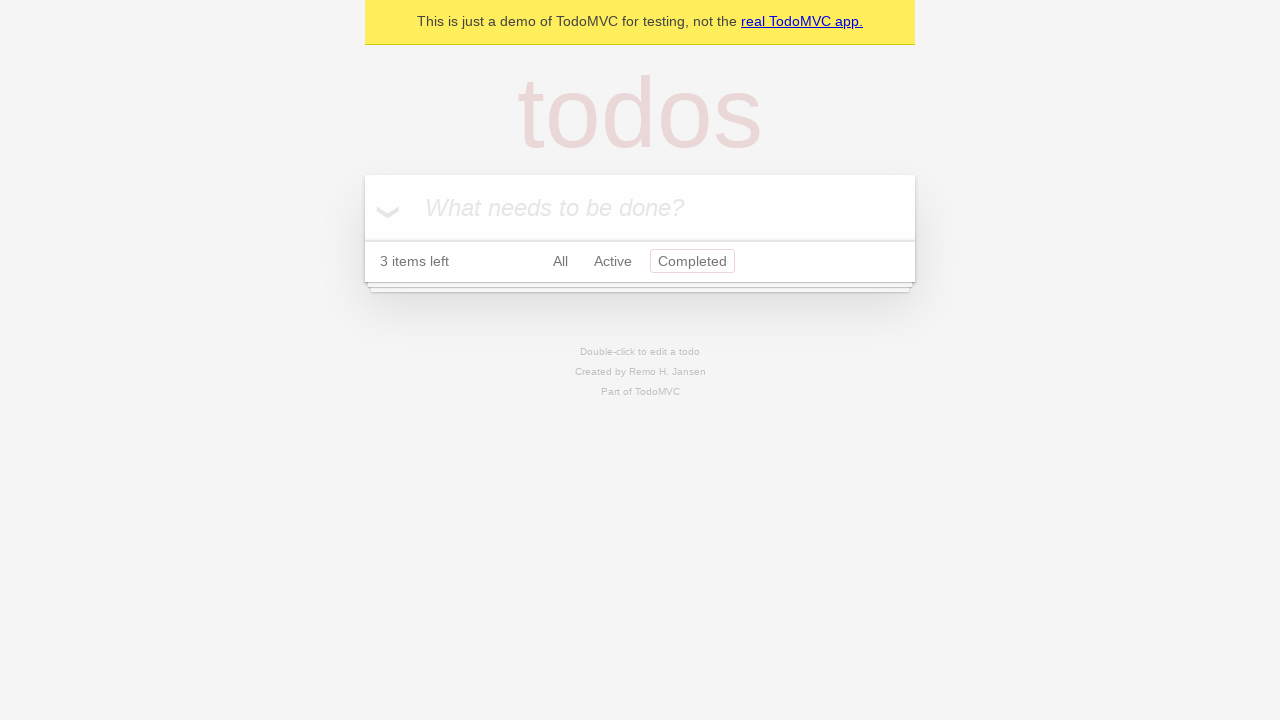

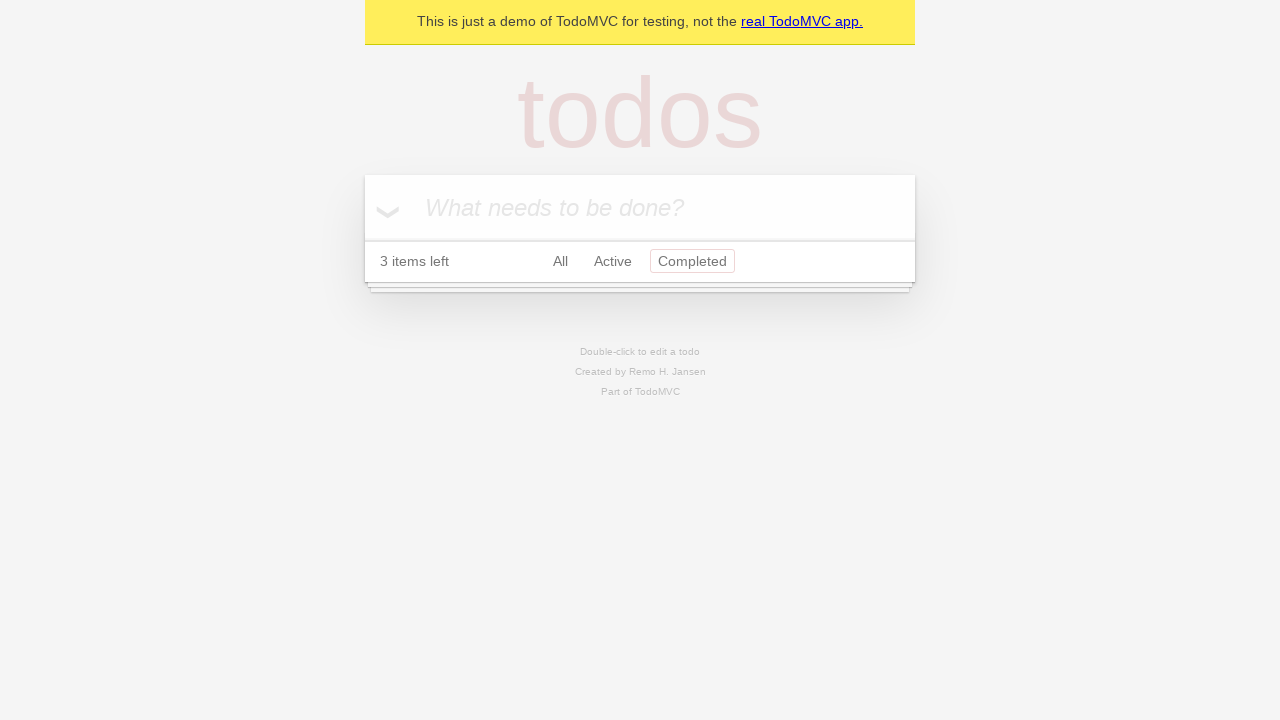